Navigates to the Chrome Web Store page for the Robotcorder extension

Starting URL: https://chromewebstore.google.com/detail/robotcorder/ifiilbfgcemdapeibjfohnfpfmfblmpd?hl=en-GB&utm_source=ext_sidebar

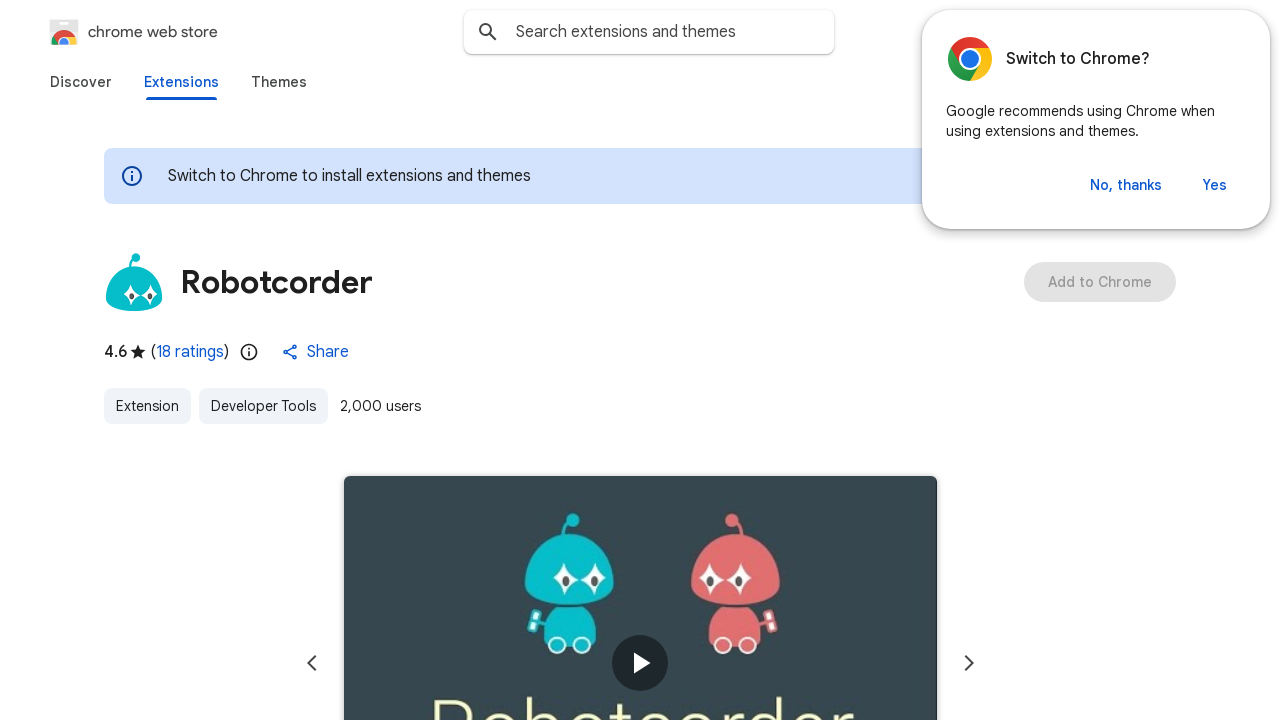

Chrome Web Store page for Robotcorder extension loaded successfully
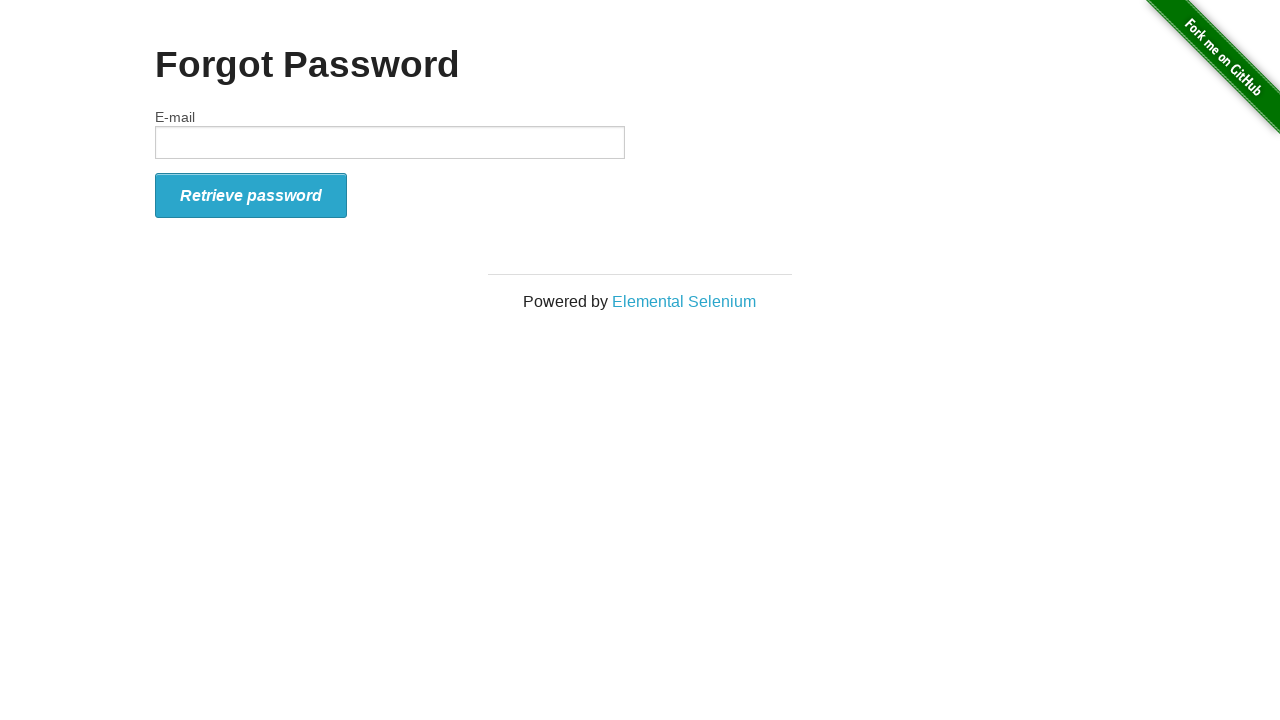

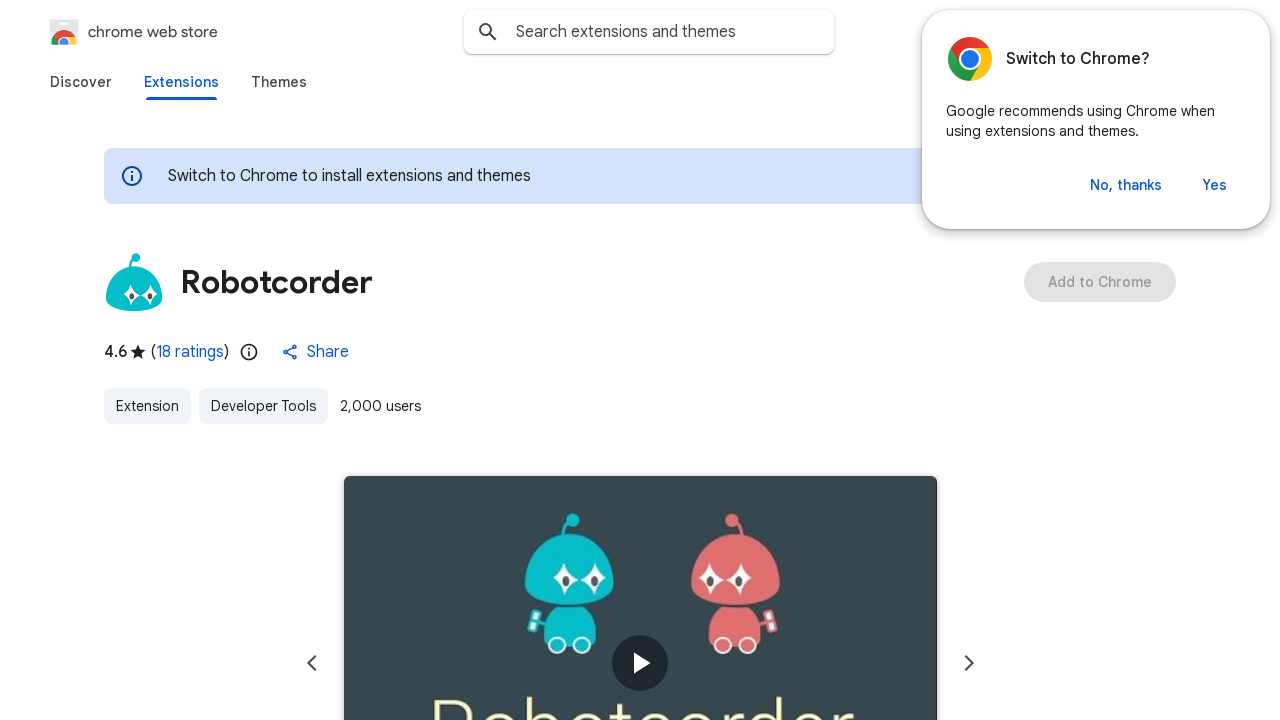